Tests an explicit wait scenario where the script waits for a price to change to $100, then clicks a book button, calculates a mathematical answer based on a displayed value, submits it, and handles an alert dialog.

Starting URL: http://suninjuly.github.io/explicit_wait2.html

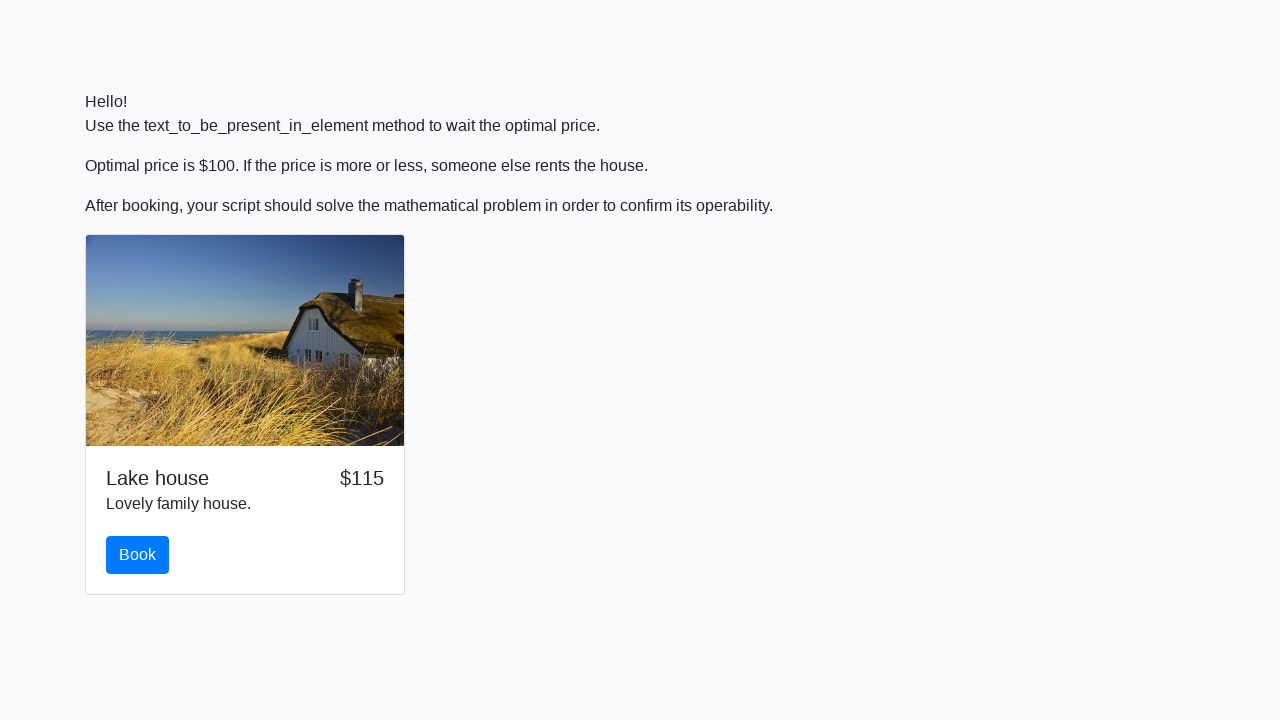

Waited for price to change to $100
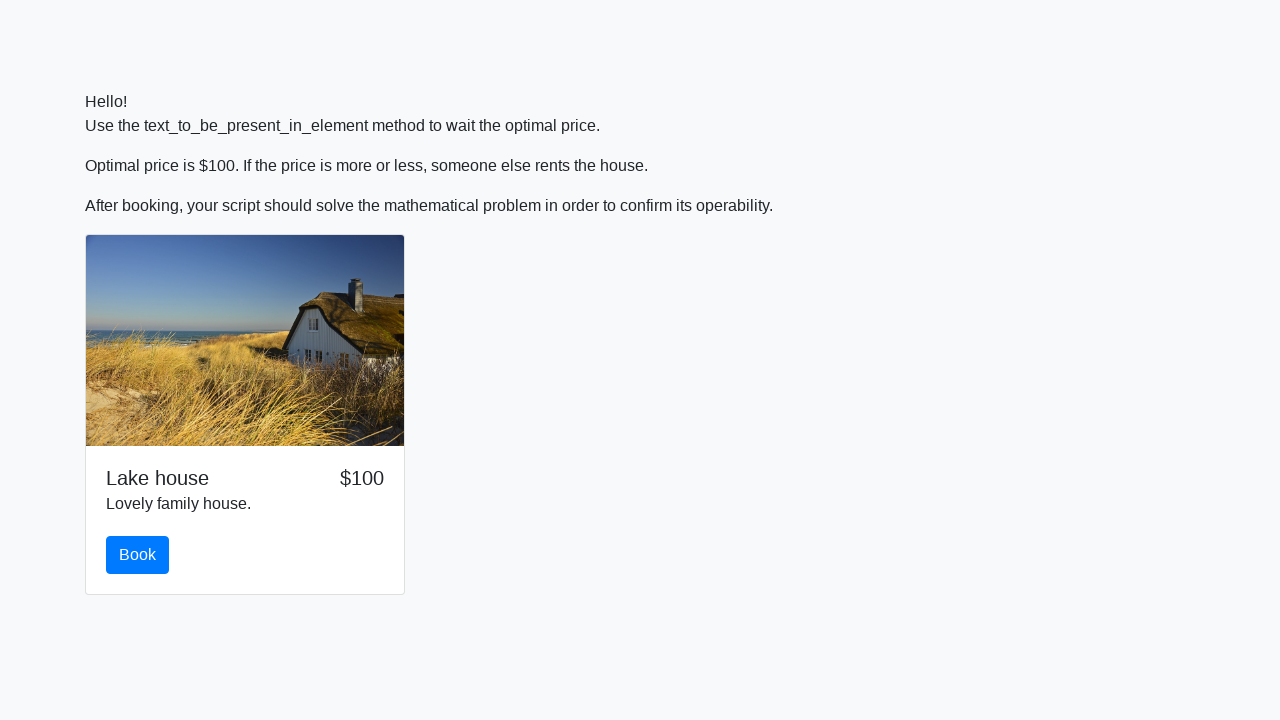

Clicked the book button at (138, 555) on #book
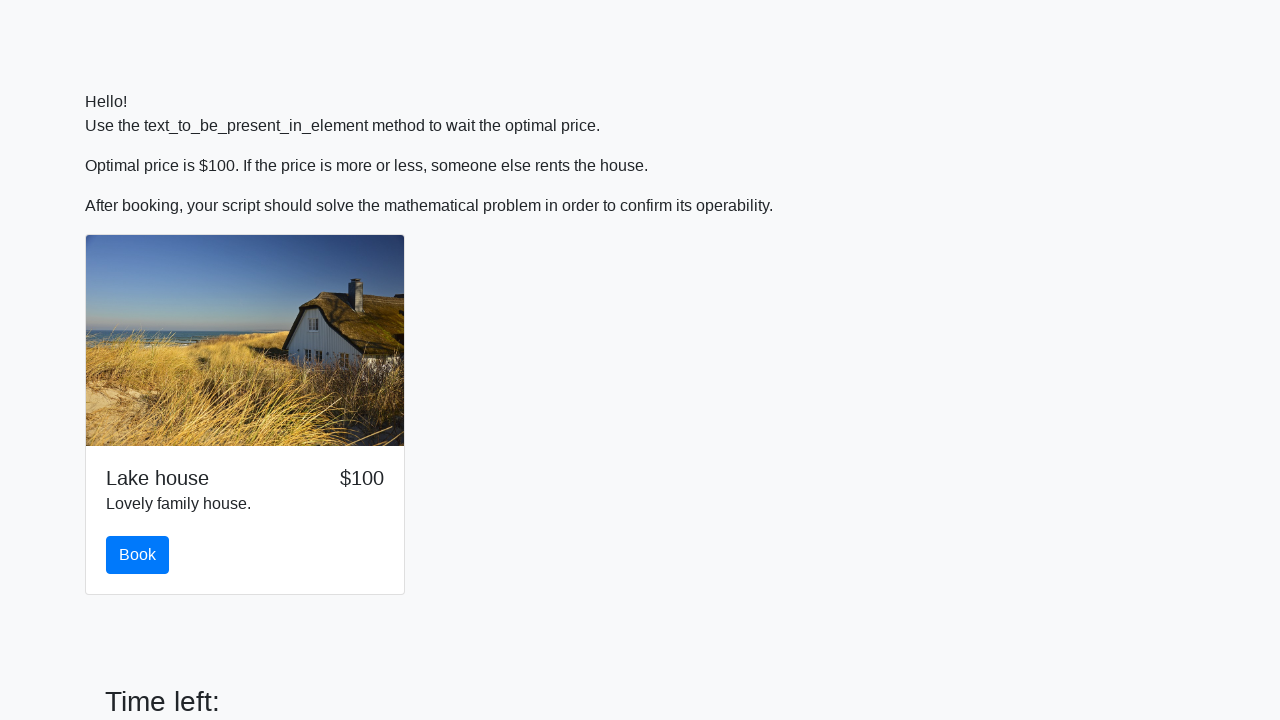

Retrieved input value from page
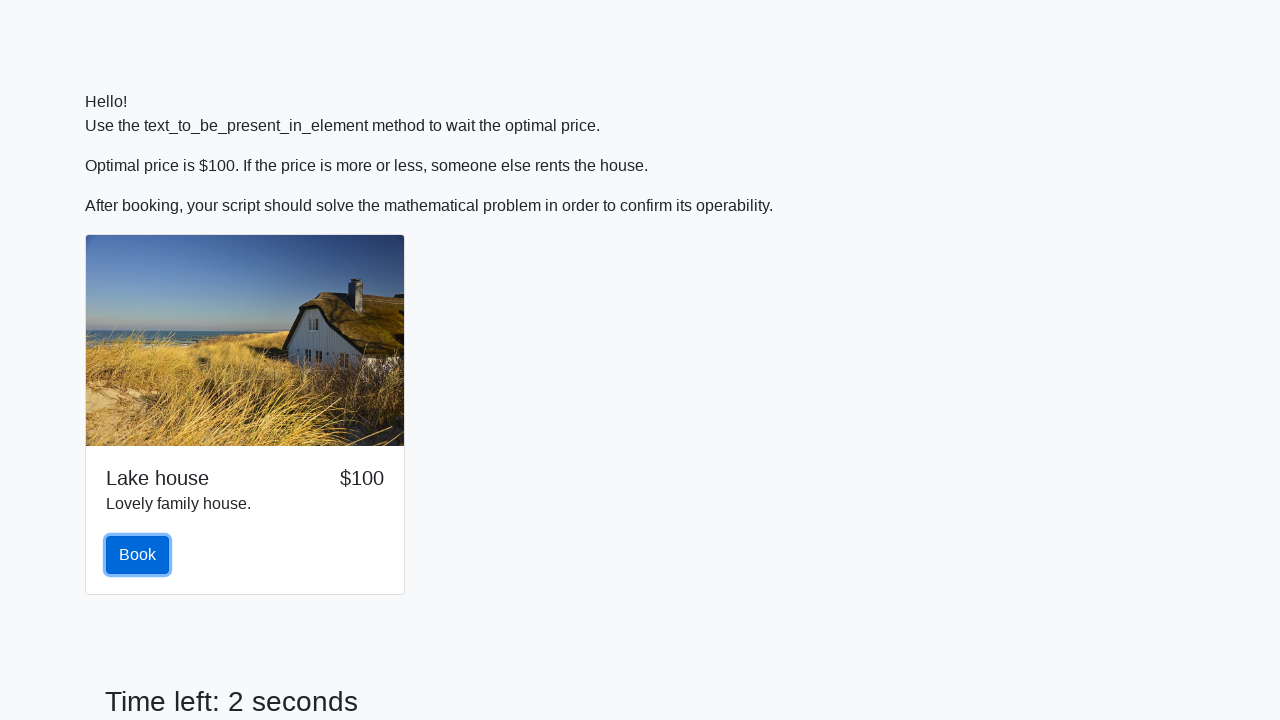

Calculated mathematical answer: 2.022619043700991
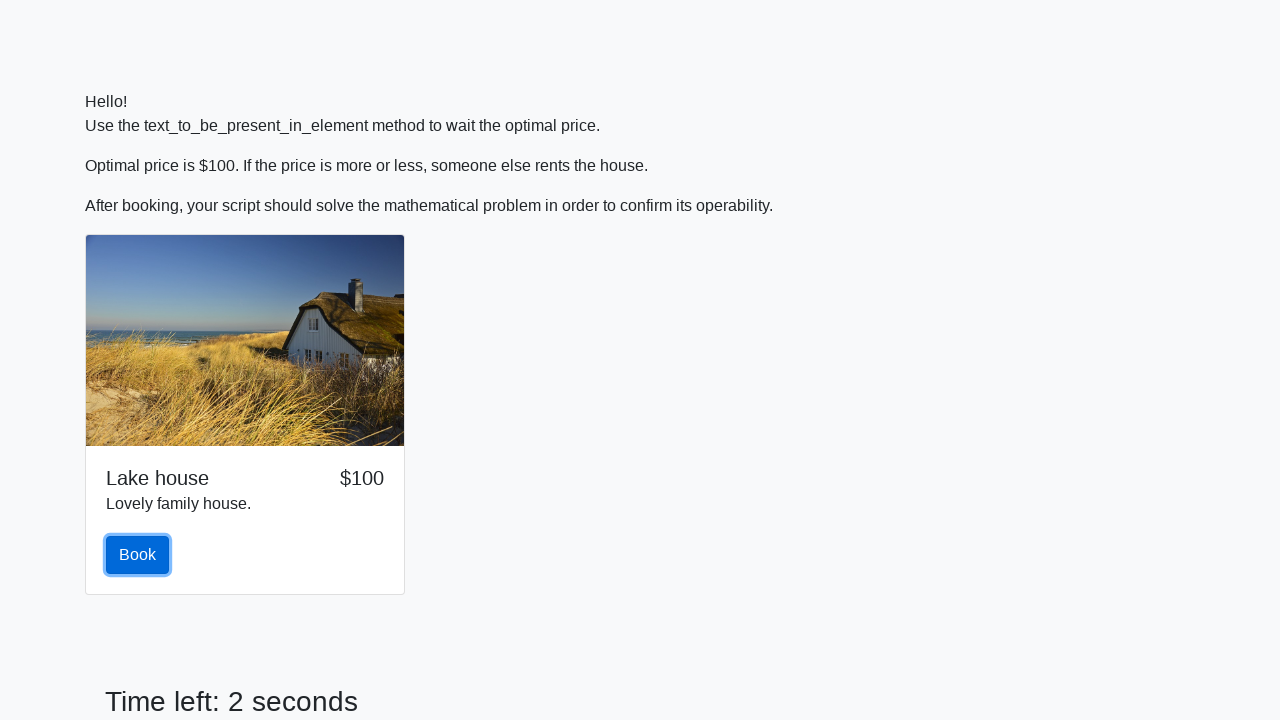

Filled answer field with calculated value on #answer
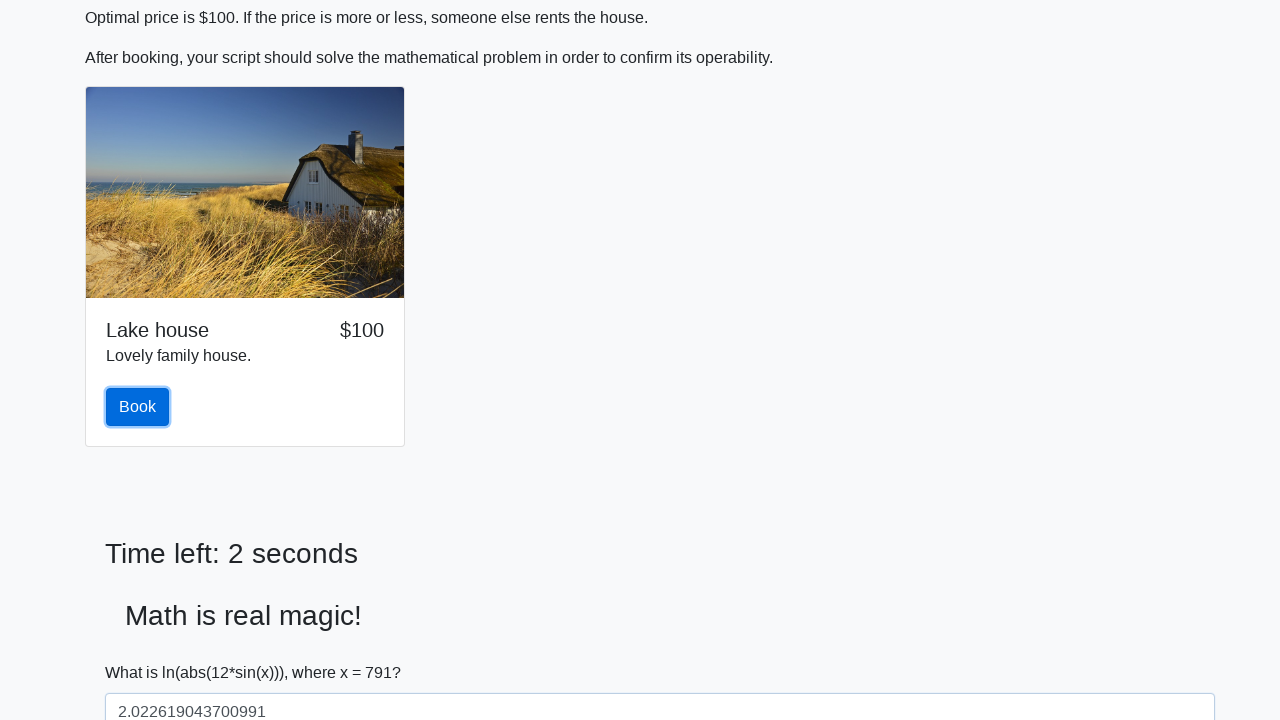

Clicked the solve button at (143, 651) on #solve
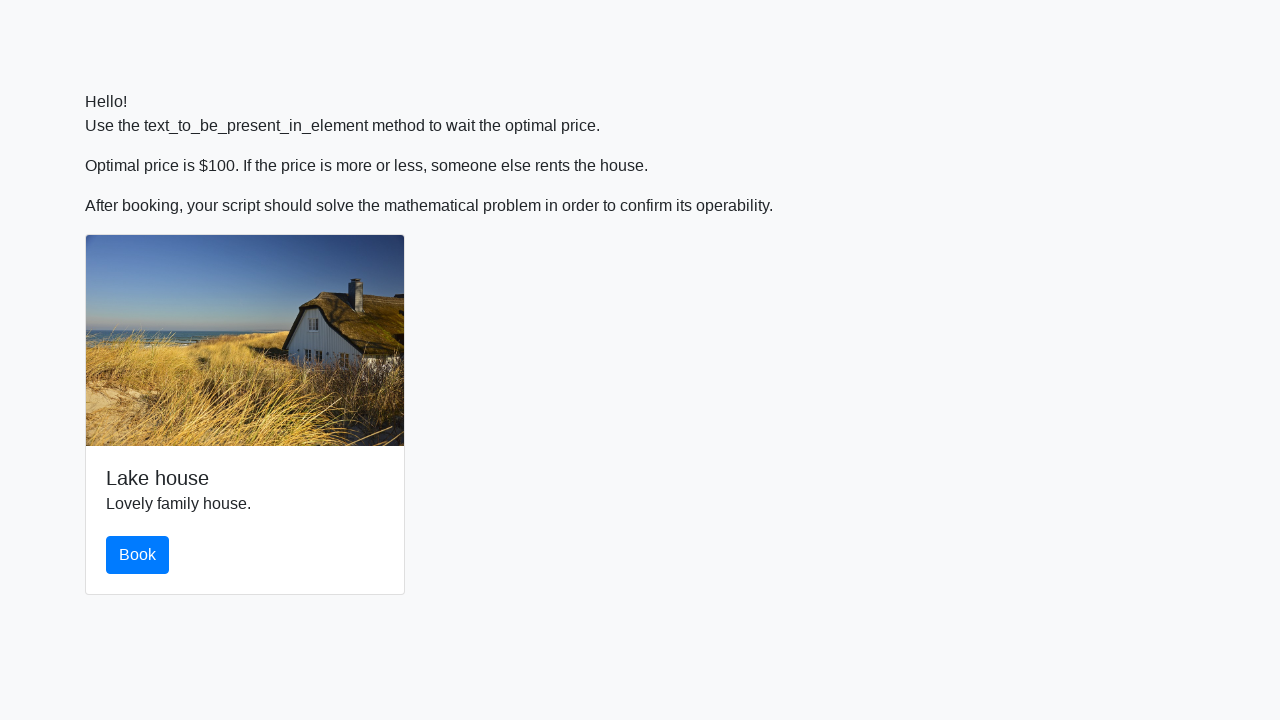

Alert dialog handler configured and accepted
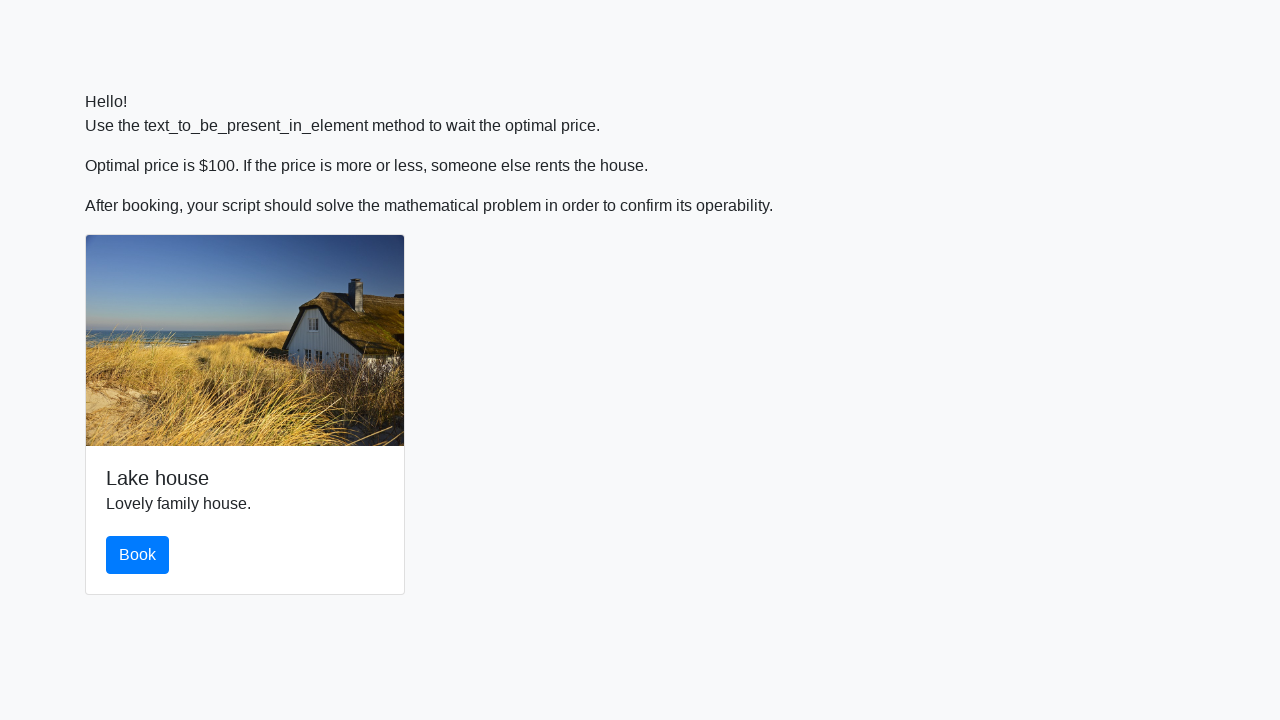

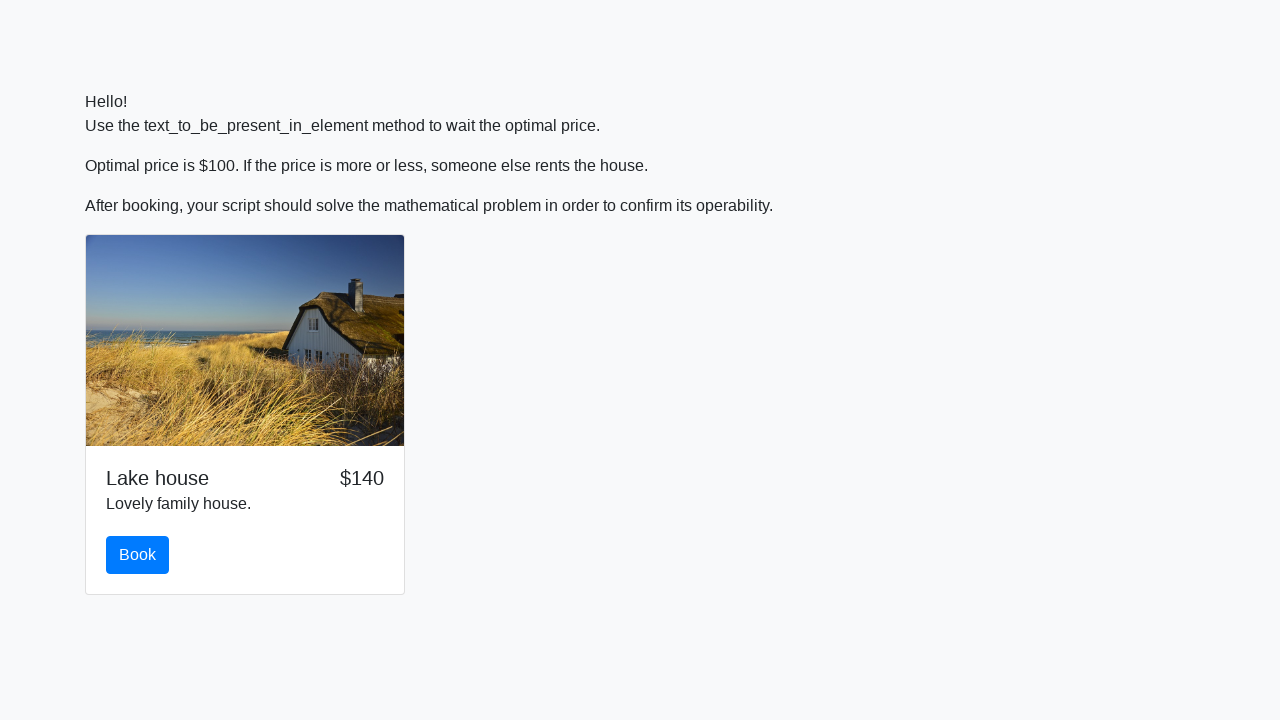